Tests drag and drop functionality on jQuery UI demo page by dragging an element to a droppable target

Starting URL: https://jqueryui.com/droppable/

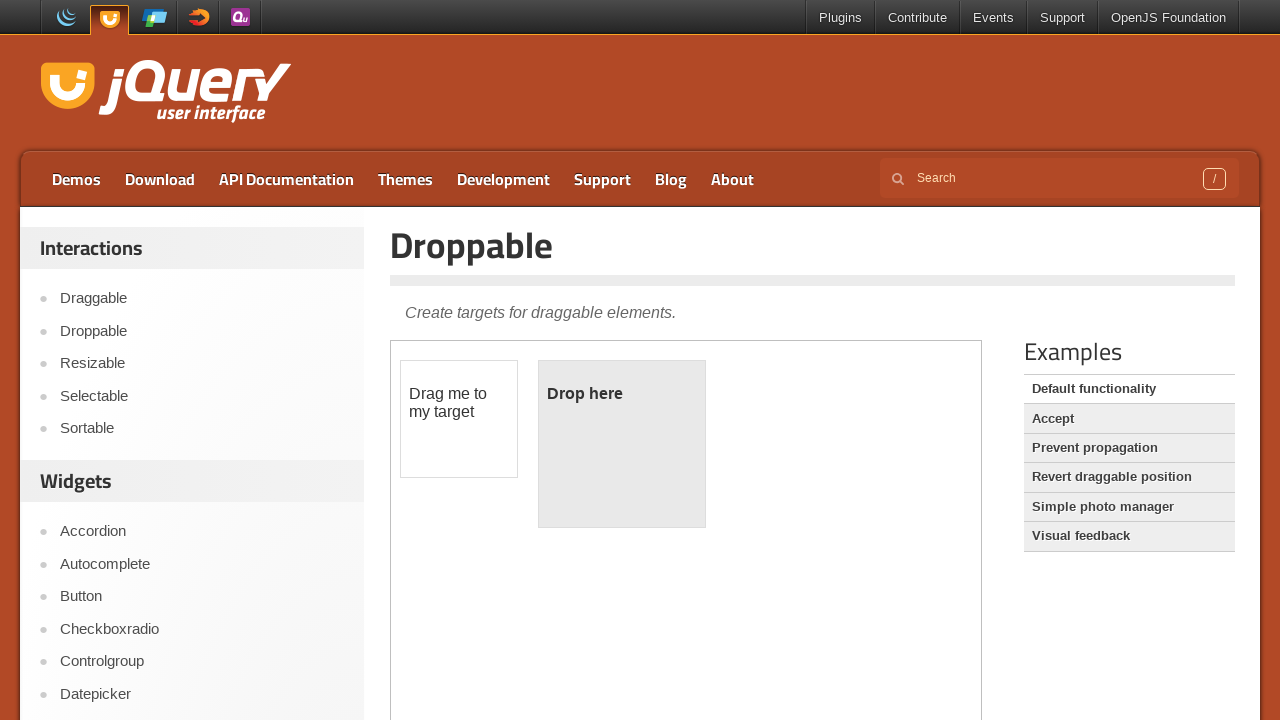

Located the iframe containing the drag and drop demo
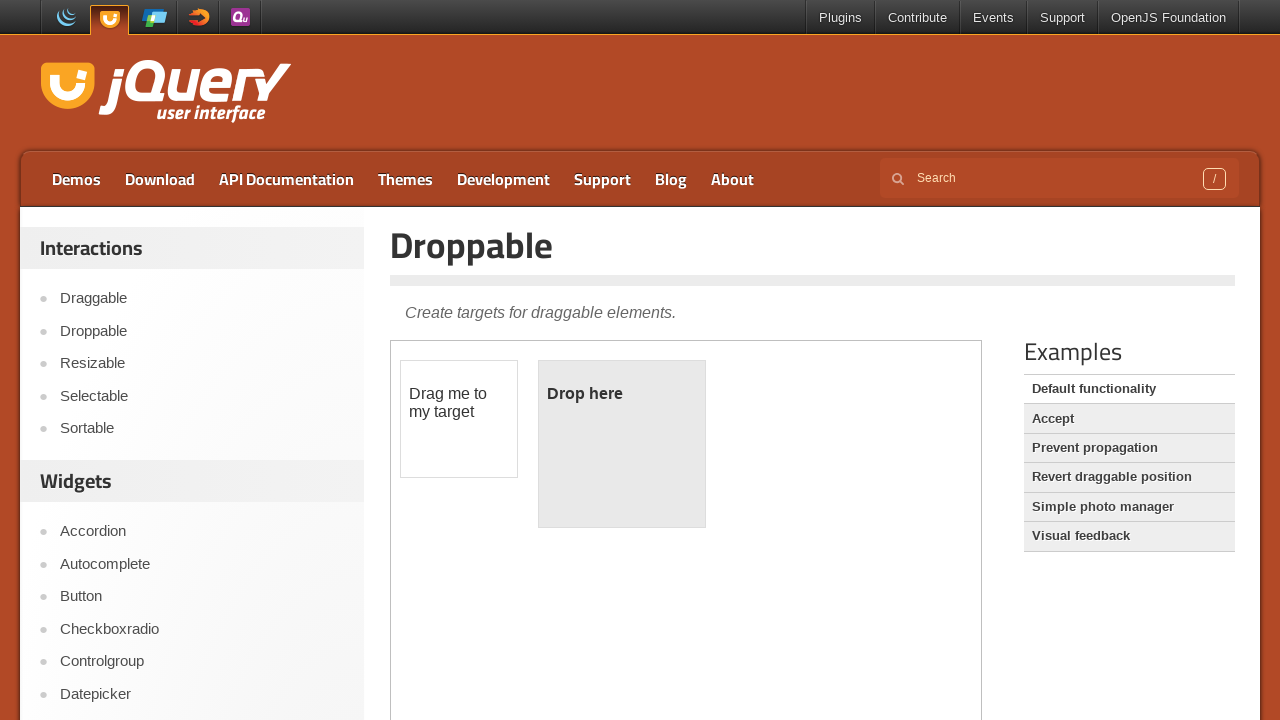

Located the draggable element
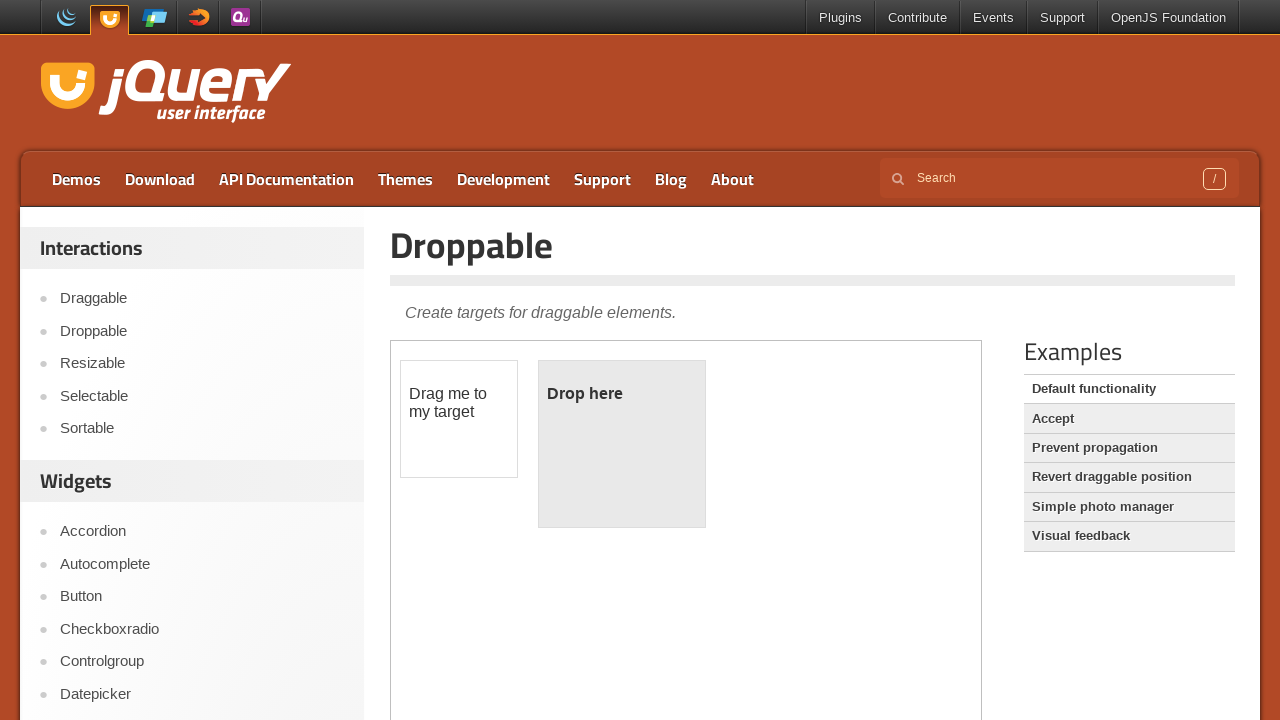

Located the droppable target element
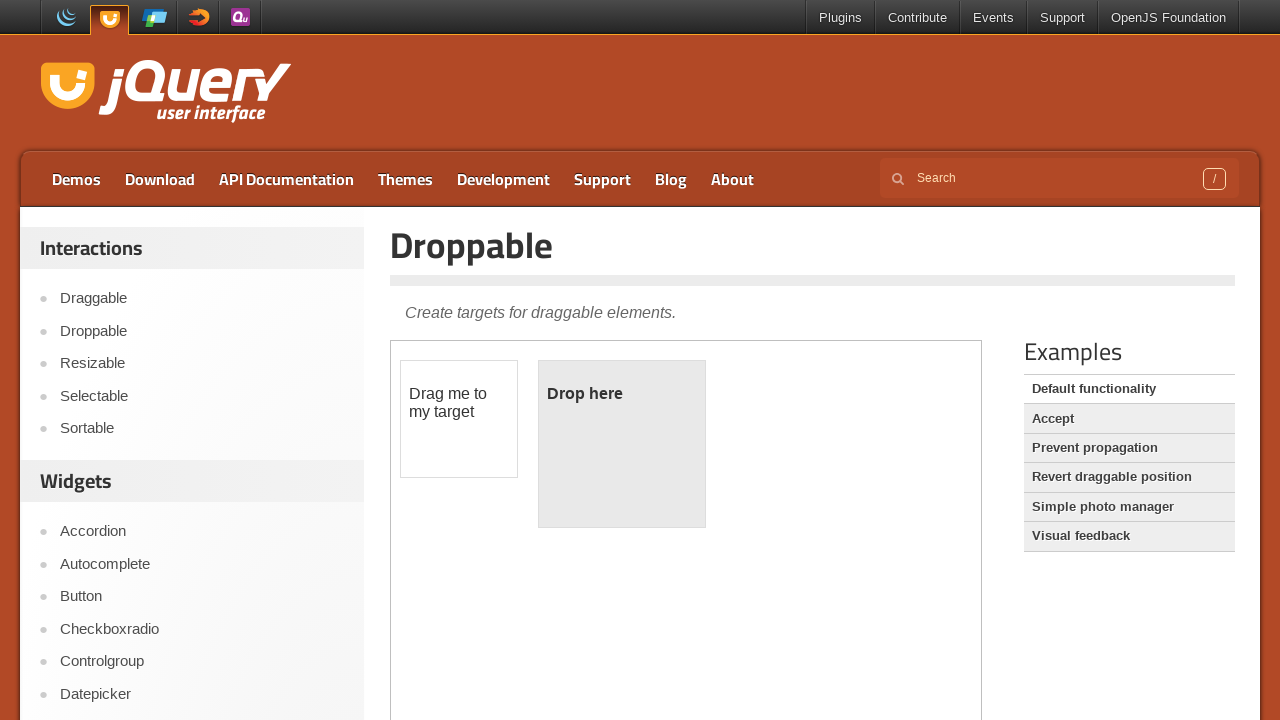

Dragged draggable element to droppable target at (622, 444)
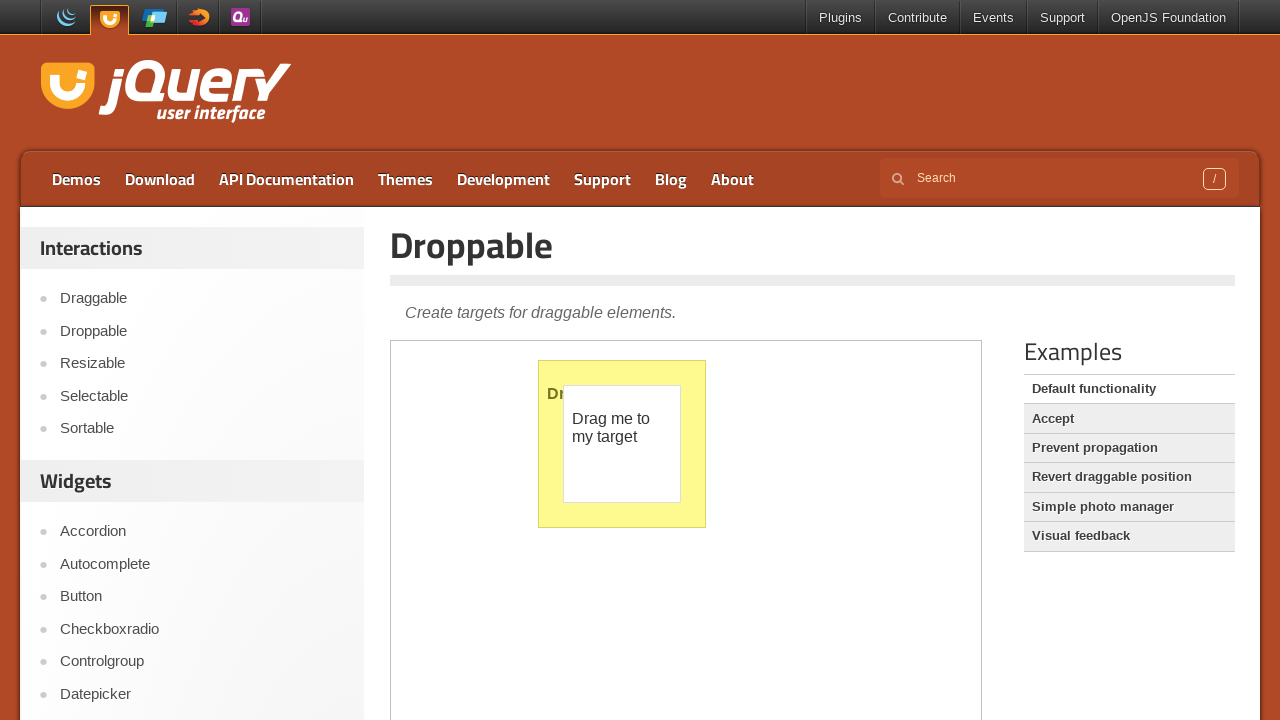

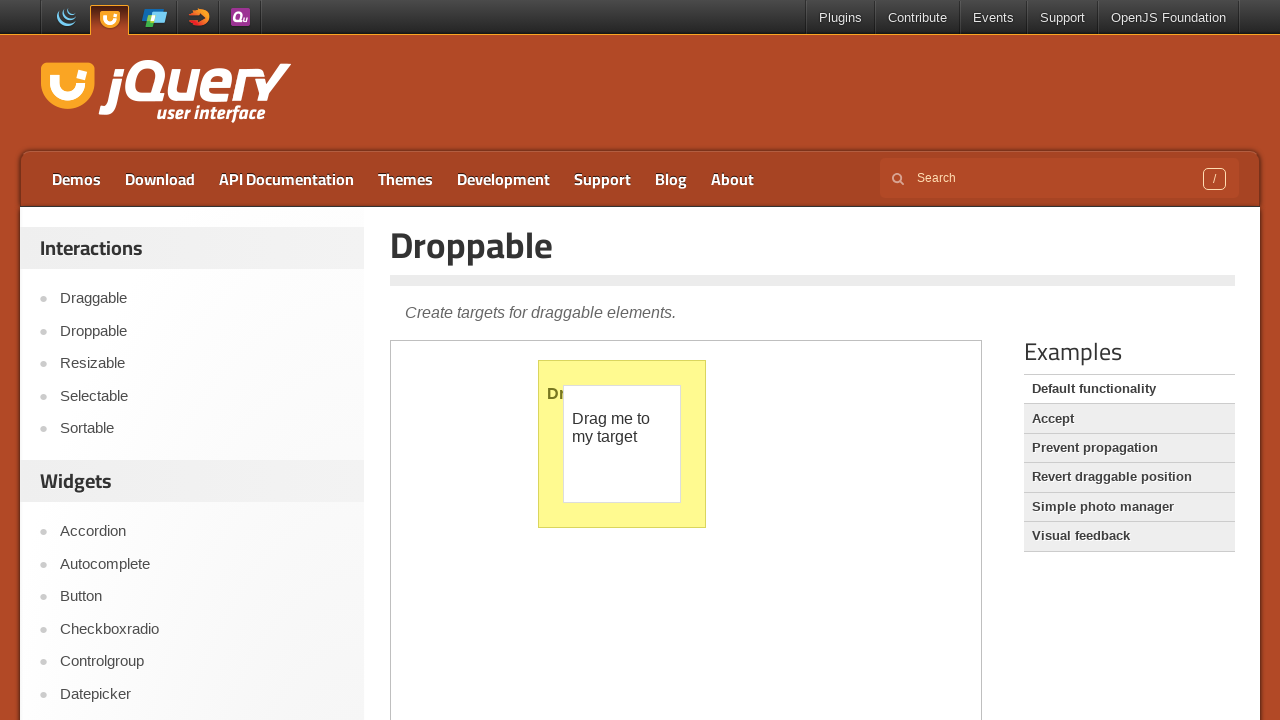